Tests JavaScript confirm alert dismissal by clicking a button that triggers a confirm dialog, dismissing it with Cancel, and verifying the result message shows "You clicked: Cancel"

Starting URL: https://testcenter.techproeducation.com/index.php?page=javascript-alerts

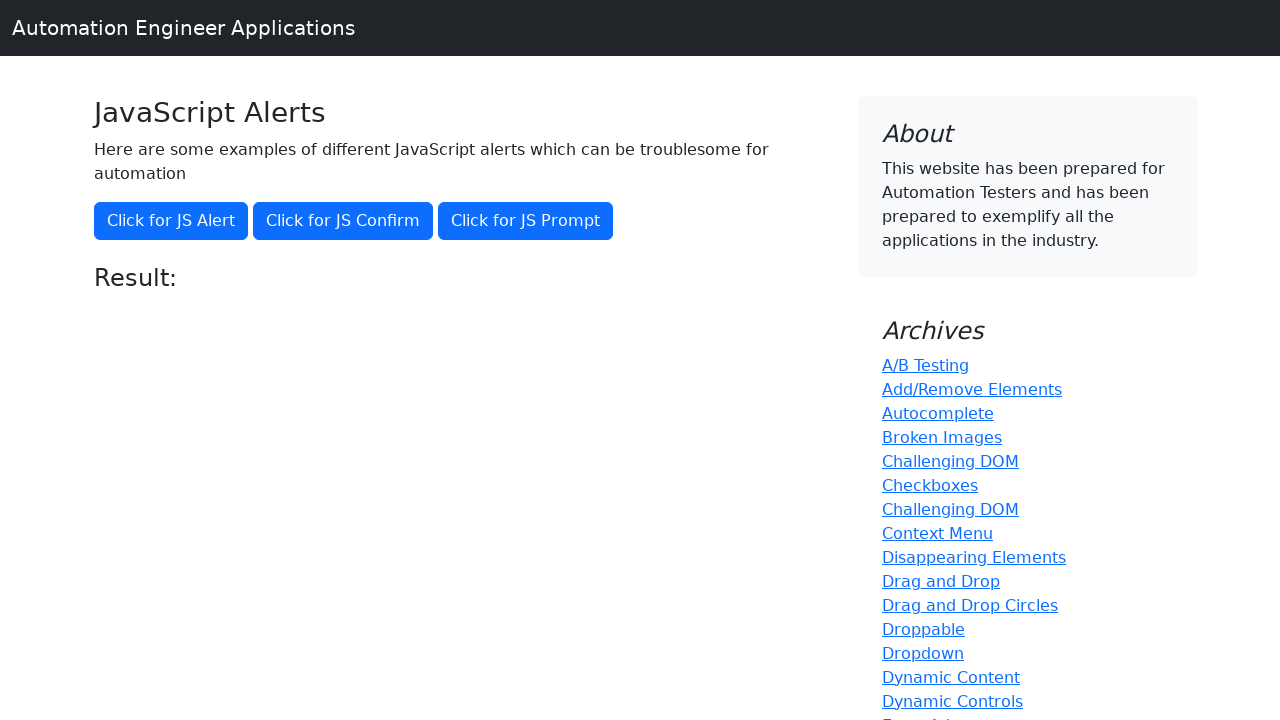

Clicked button to trigger JavaScript confirm alert at (343, 221) on xpath=//button[@onclick='jsConfirm()']
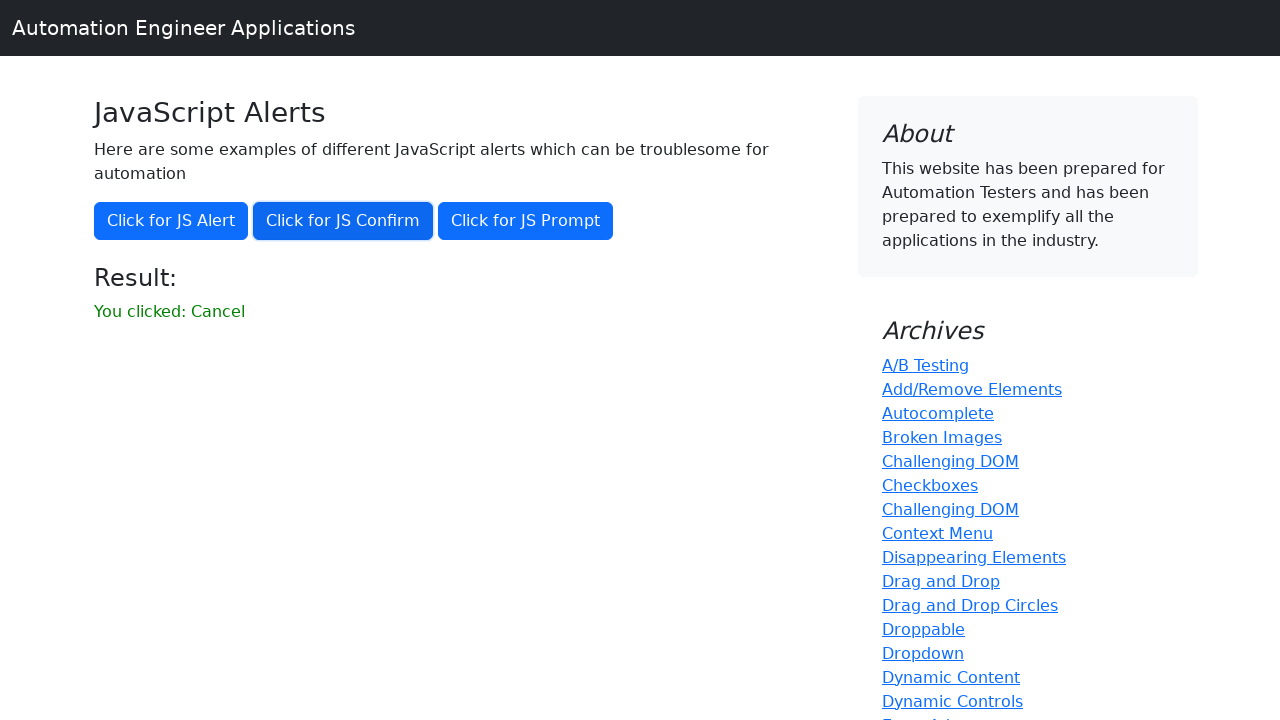

Set up dialog handler to dismiss confirm dialog with Cancel
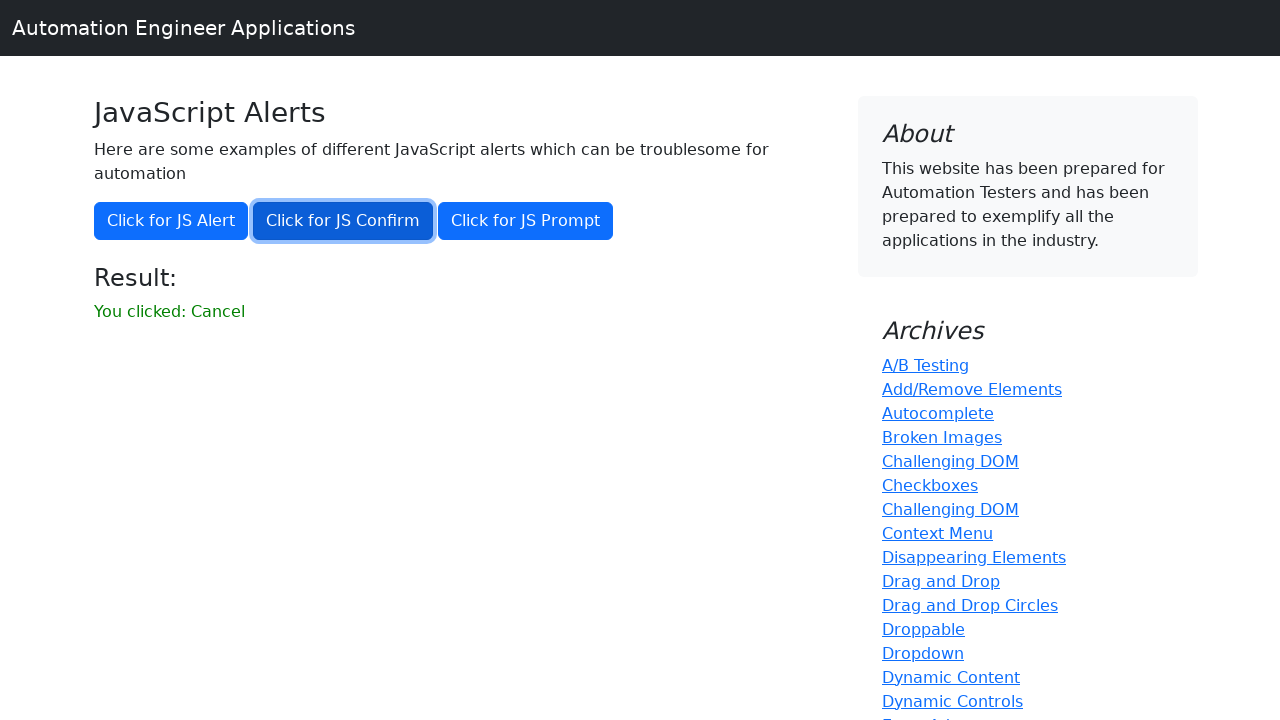

Clicked button again to trigger confirm dialog and dismiss it at (343, 221) on xpath=//button[@onclick='jsConfirm()']
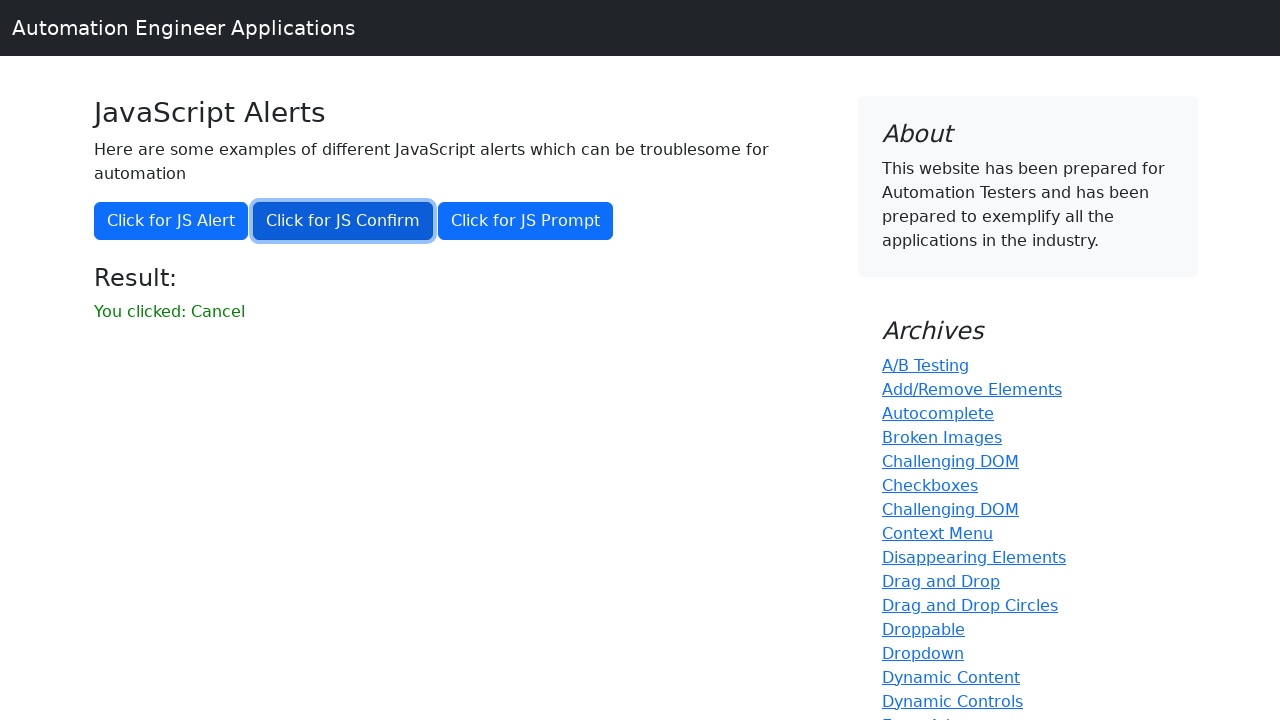

Result message element loaded
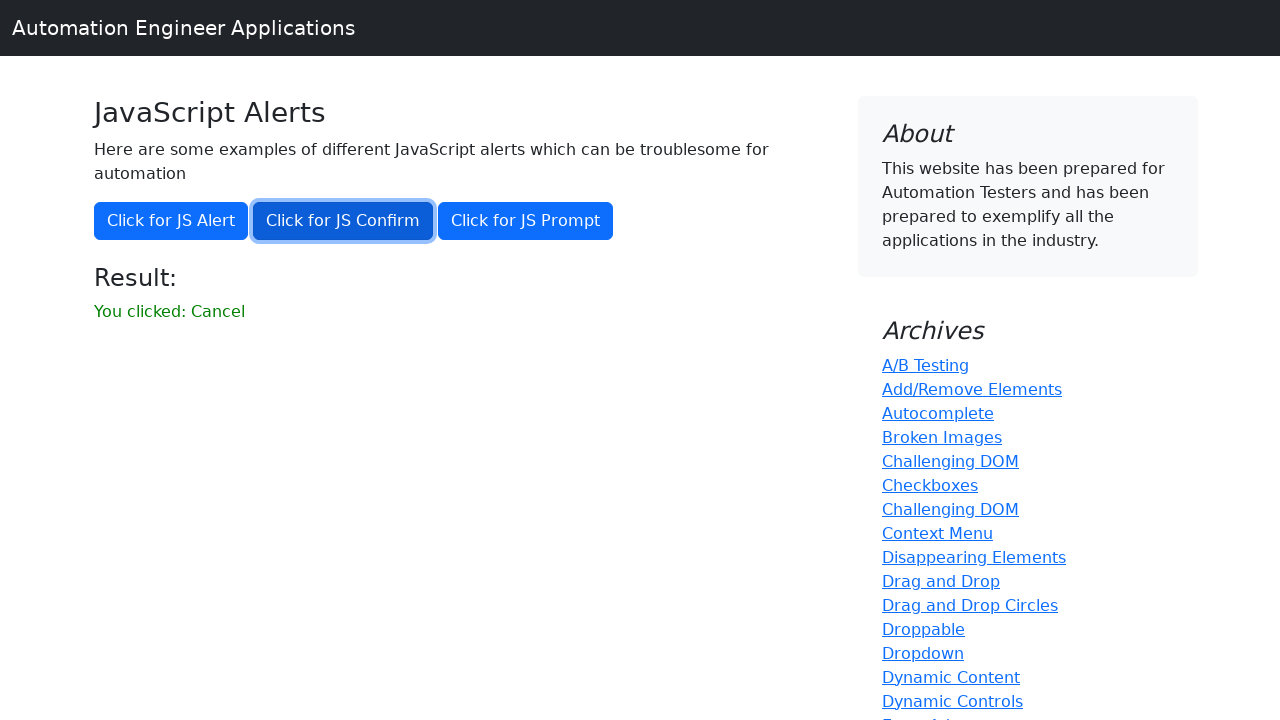

Retrieved result text: 'You clicked: Cancel'
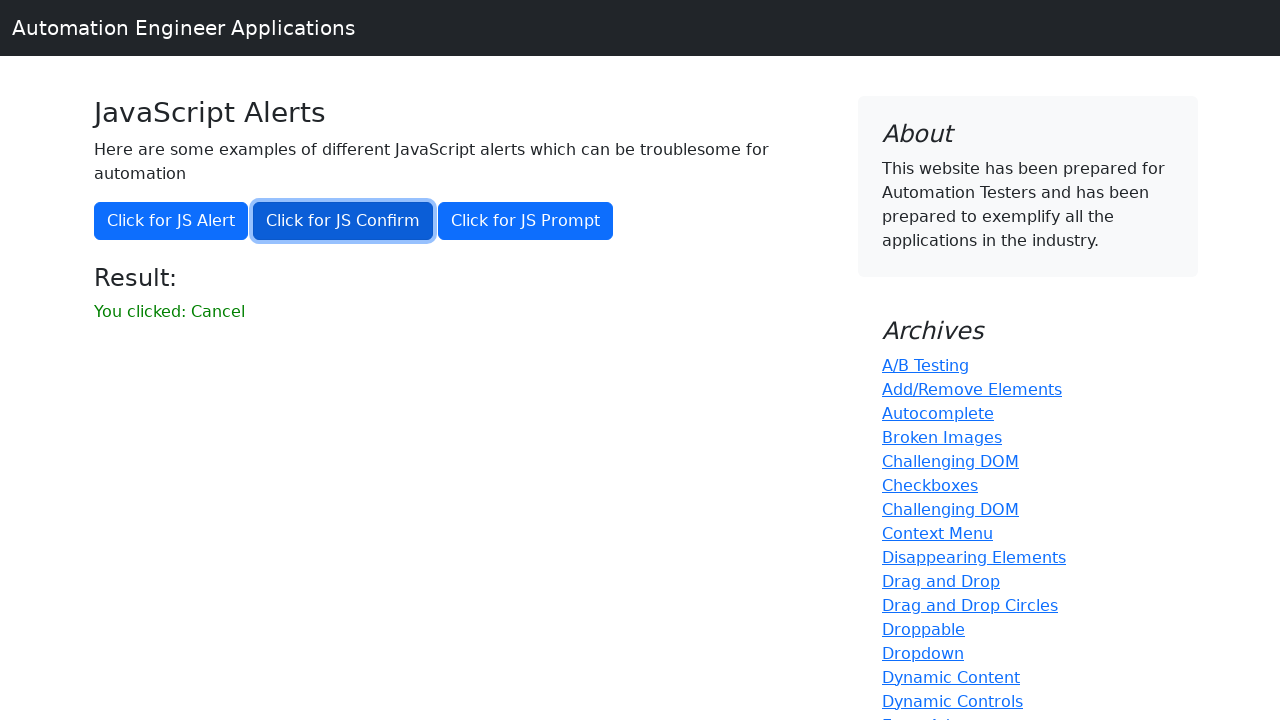

Verified result message shows 'You clicked: Cancel'
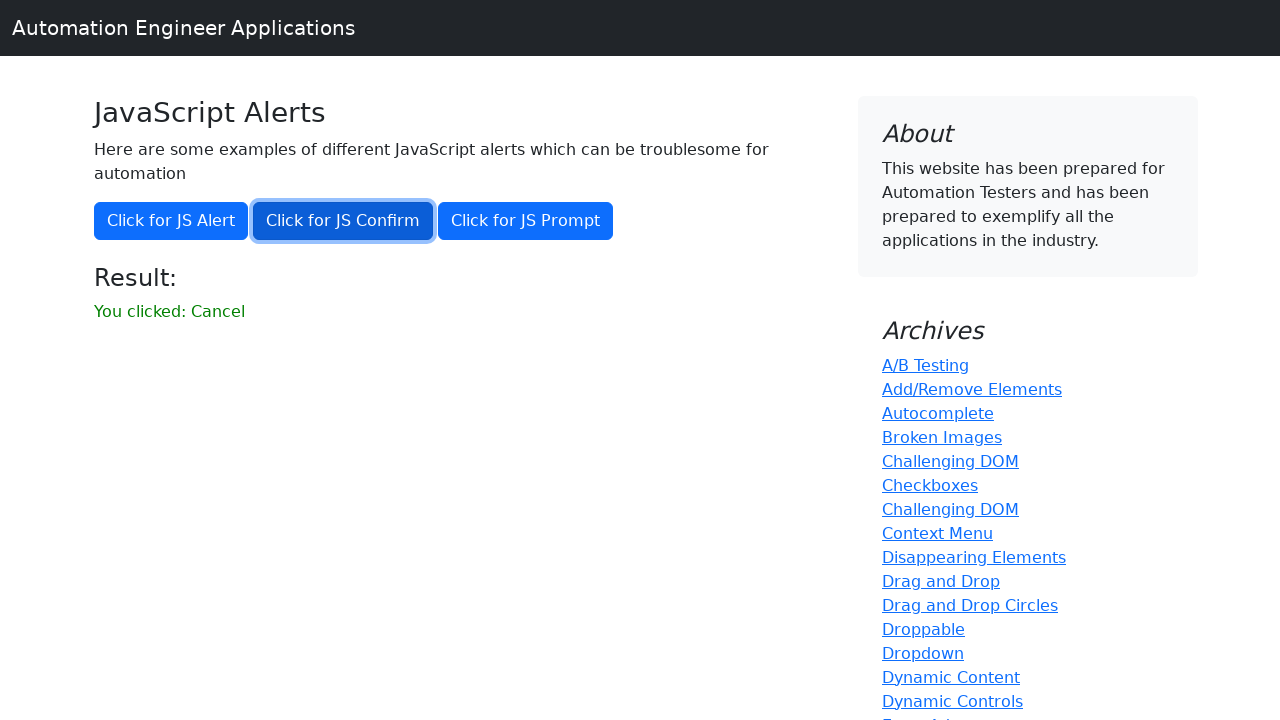

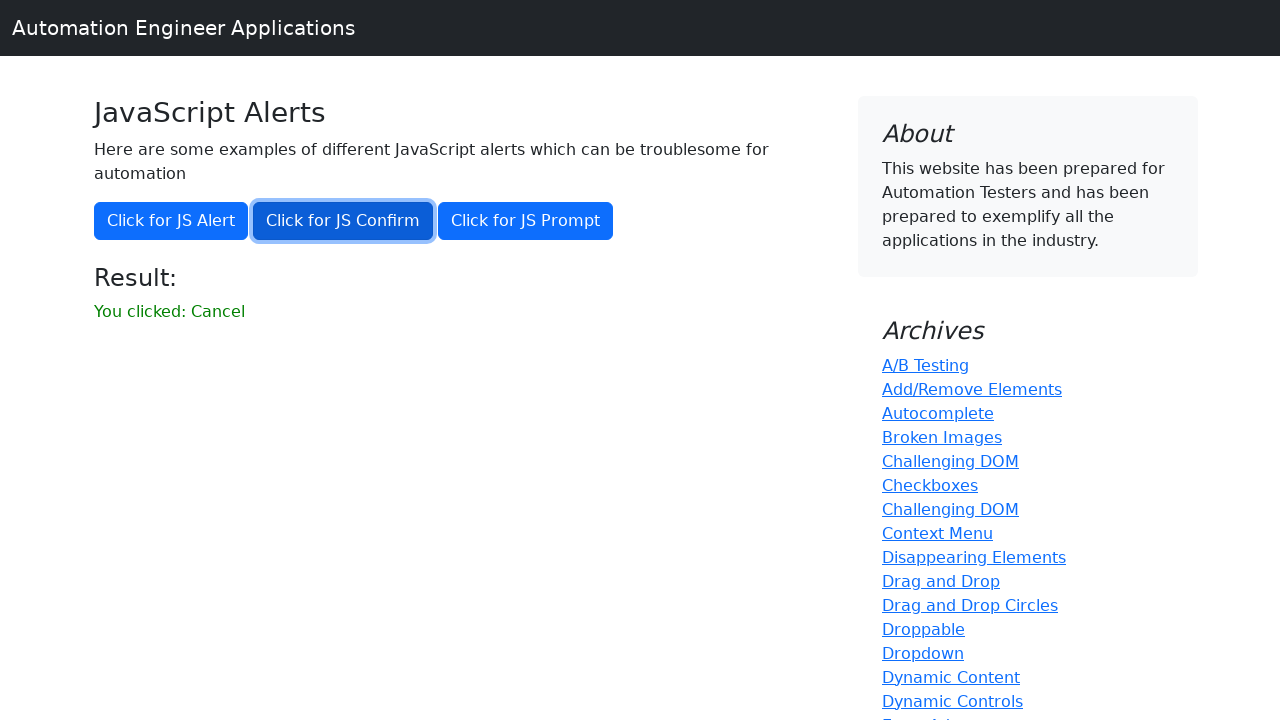